Navigates to WiseQuarter homepage, refreshes the page, and verifies the URL contains "wisequarter"

Starting URL: https://www.wisequarter.com

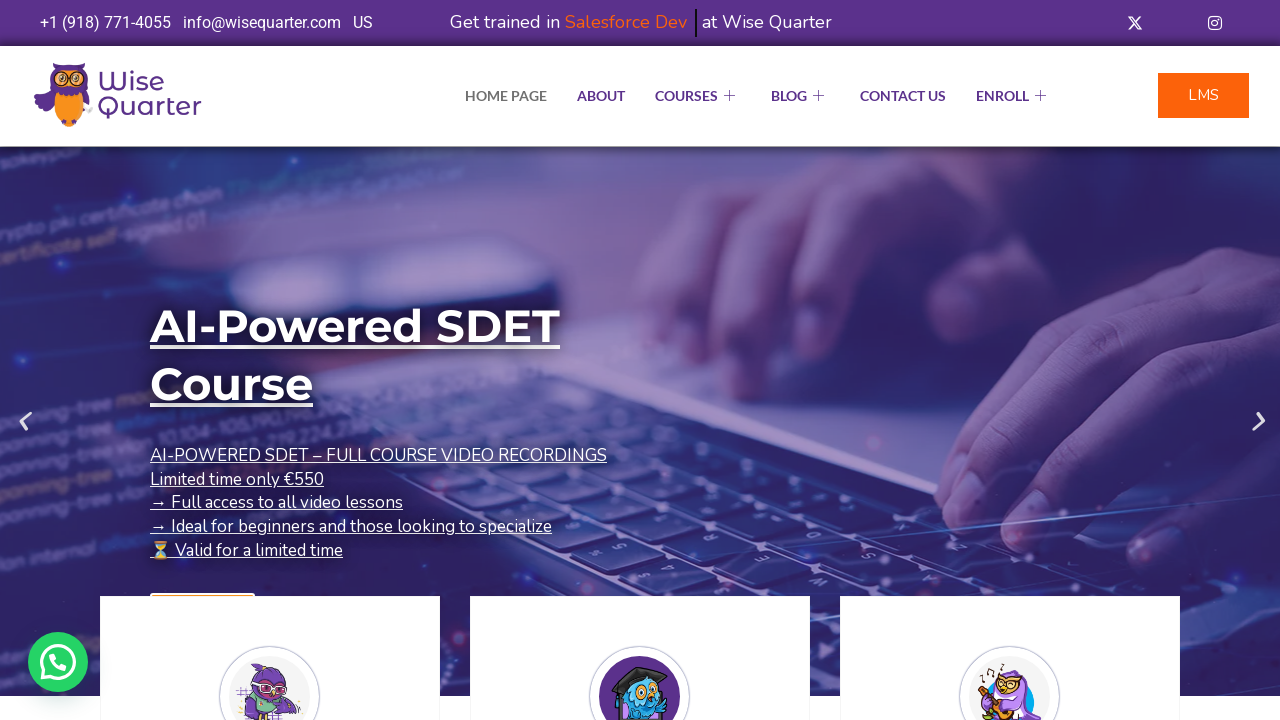

Navigated to WiseQuarter homepage at https://www.wisequarter.com
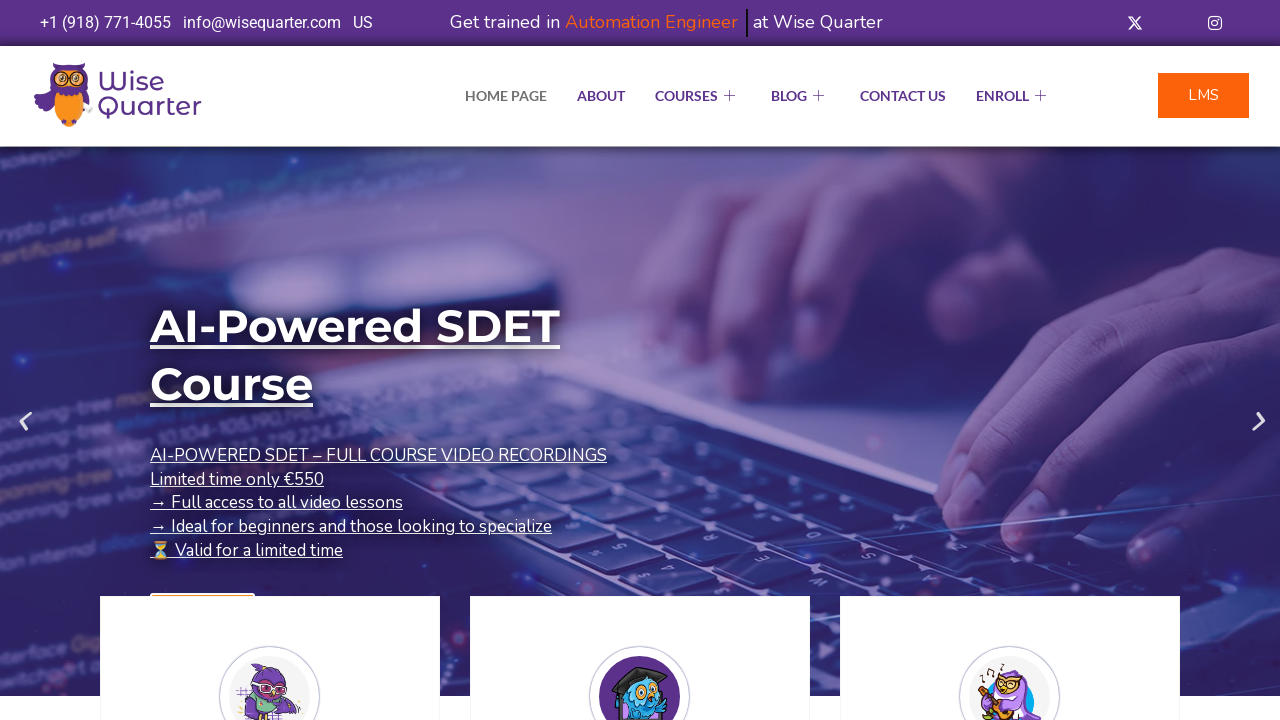

Refreshed the page
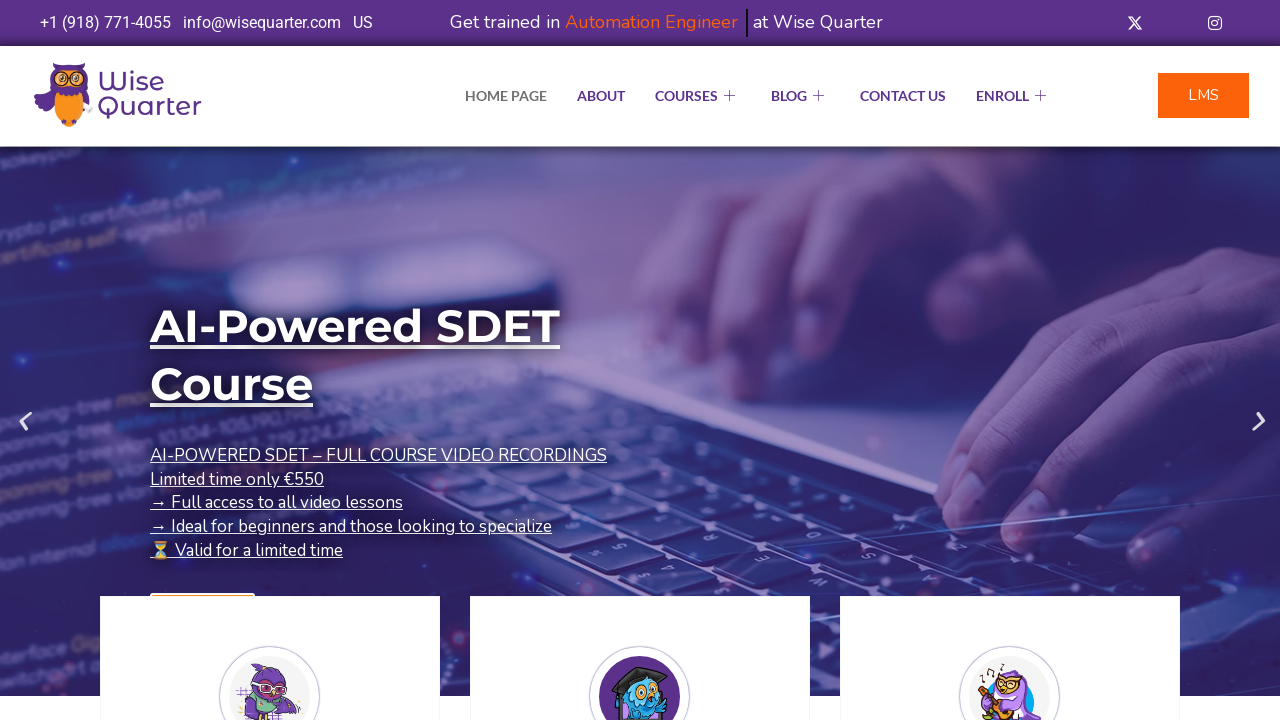

Verified URL contains 'wisequarter'
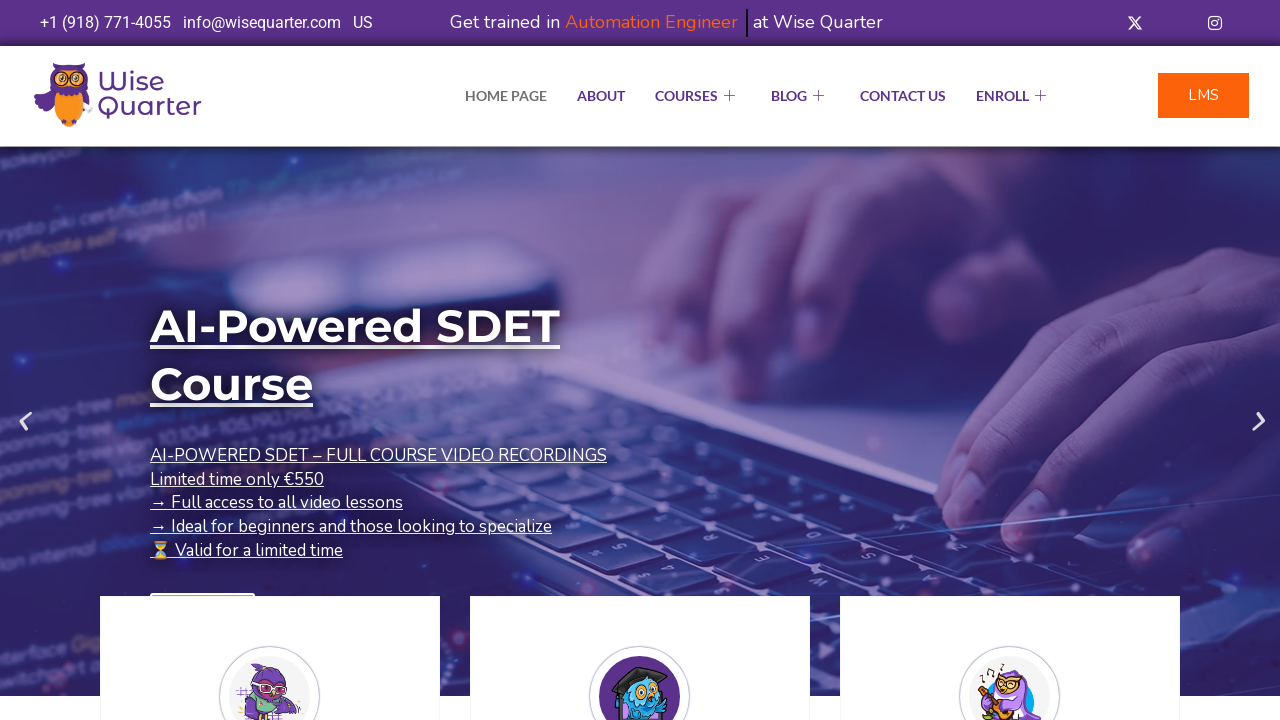

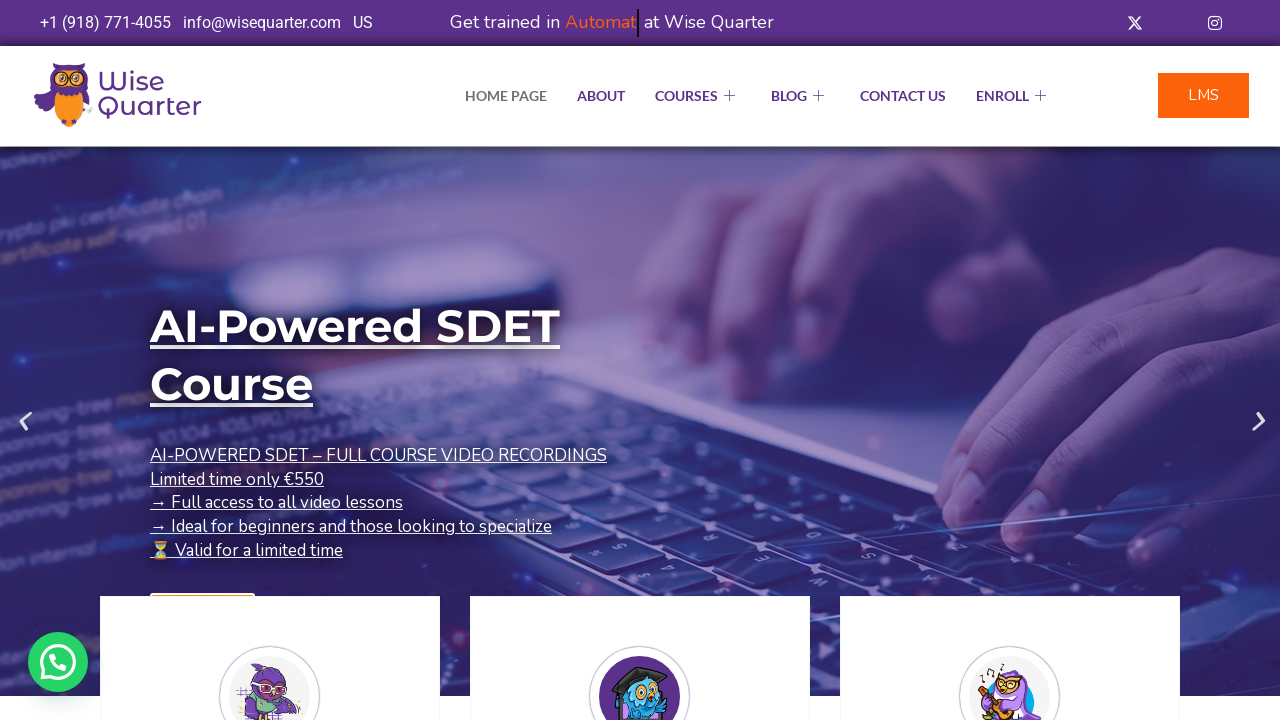